Tests navigation to guidelines page by clicking the guideline button

Starting URL: https://travel-advisor-self.vercel.app/

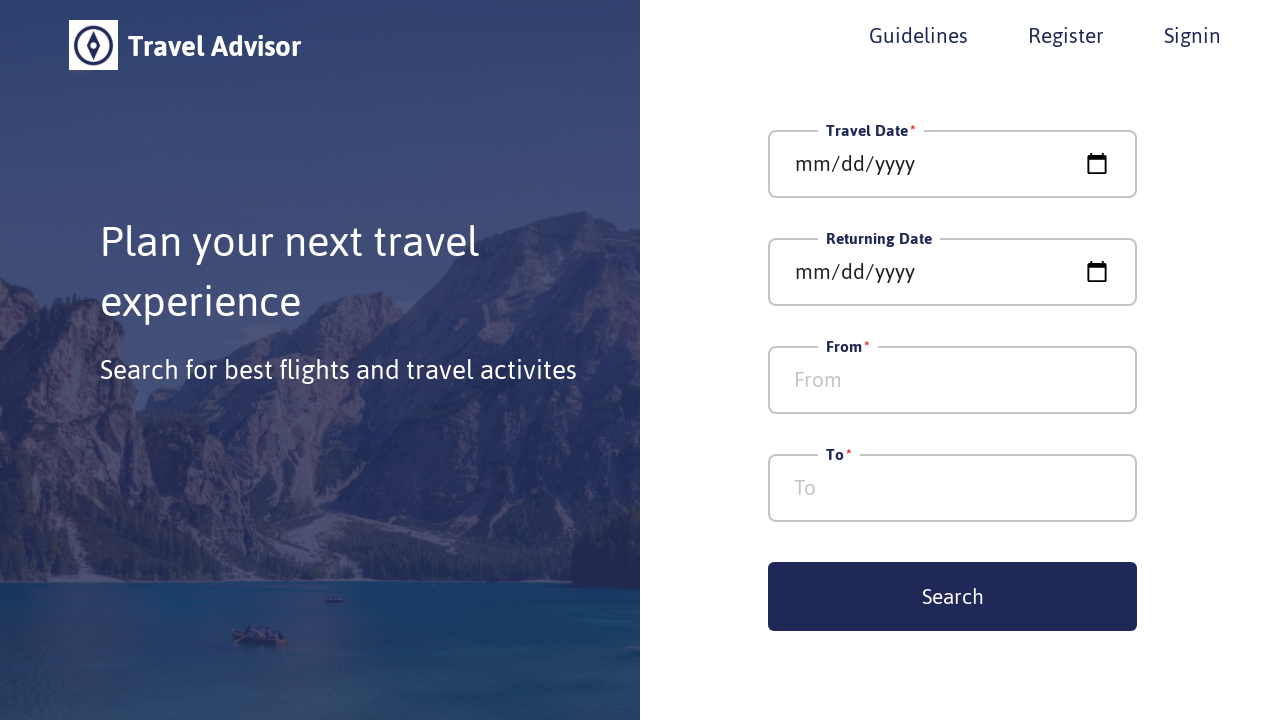

Clicked the guideline button at (918, 35) on xpath=//*[@id="__next"]/div/div/div/div[1]/div[2]/button[1]
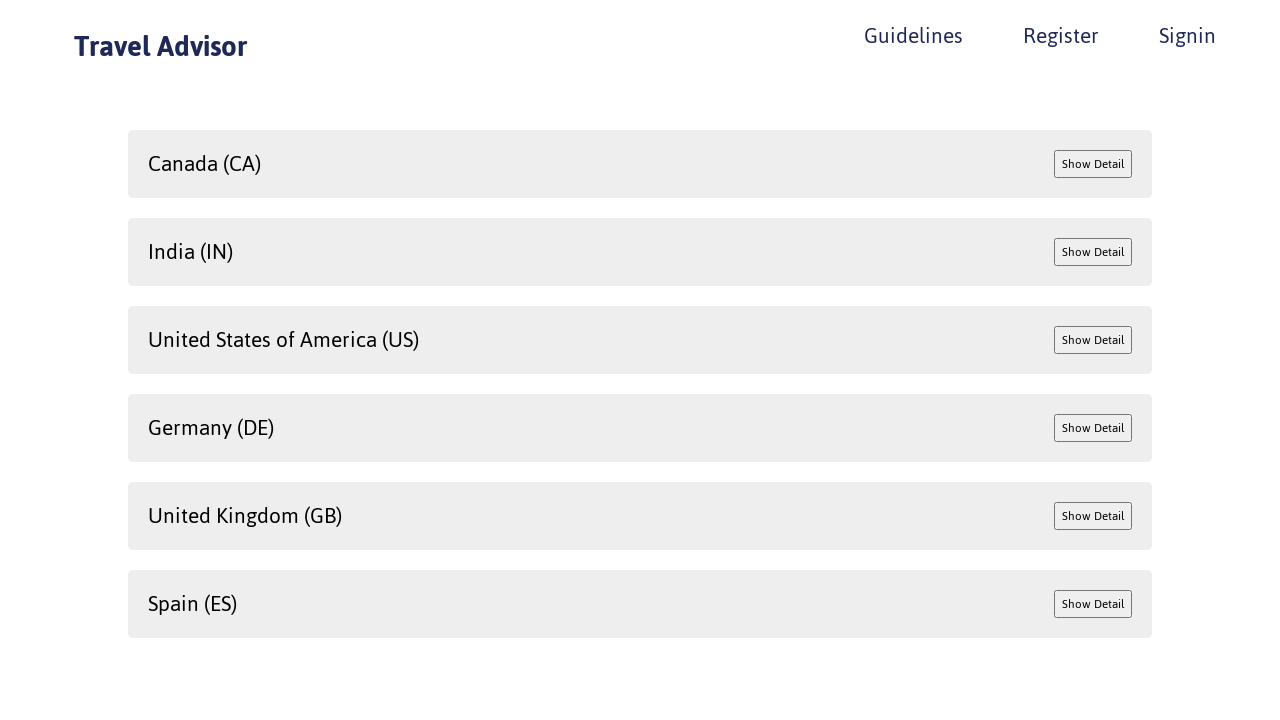

Navigated to guidelines page successfully
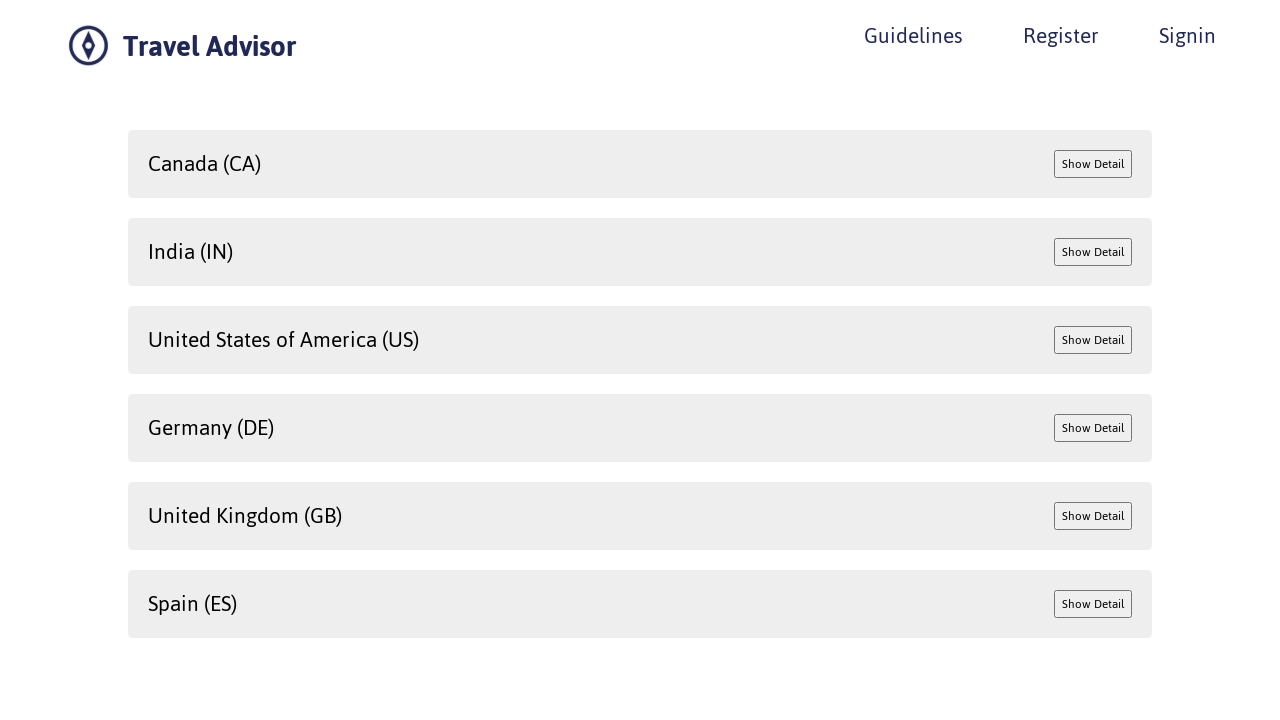

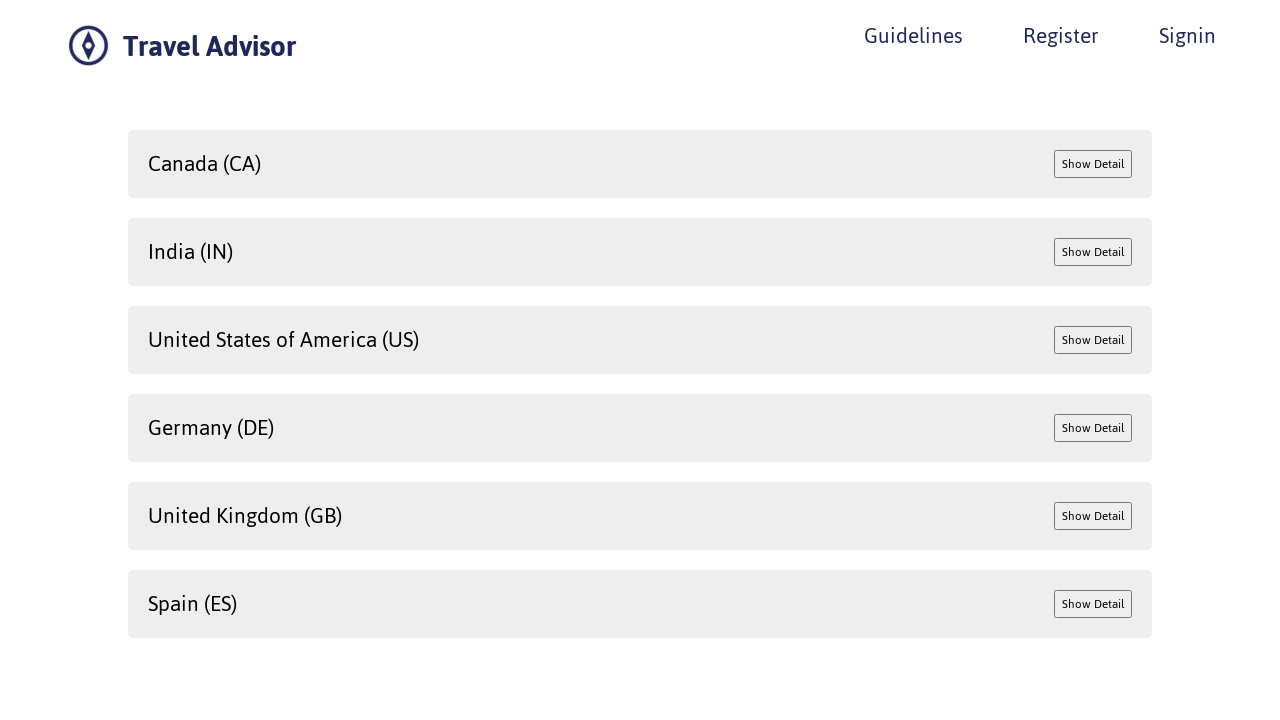